Tests editing a todo item by double-clicking, modifying text, and pressing Enter

Starting URL: https://demo.playwright.dev/todomvc

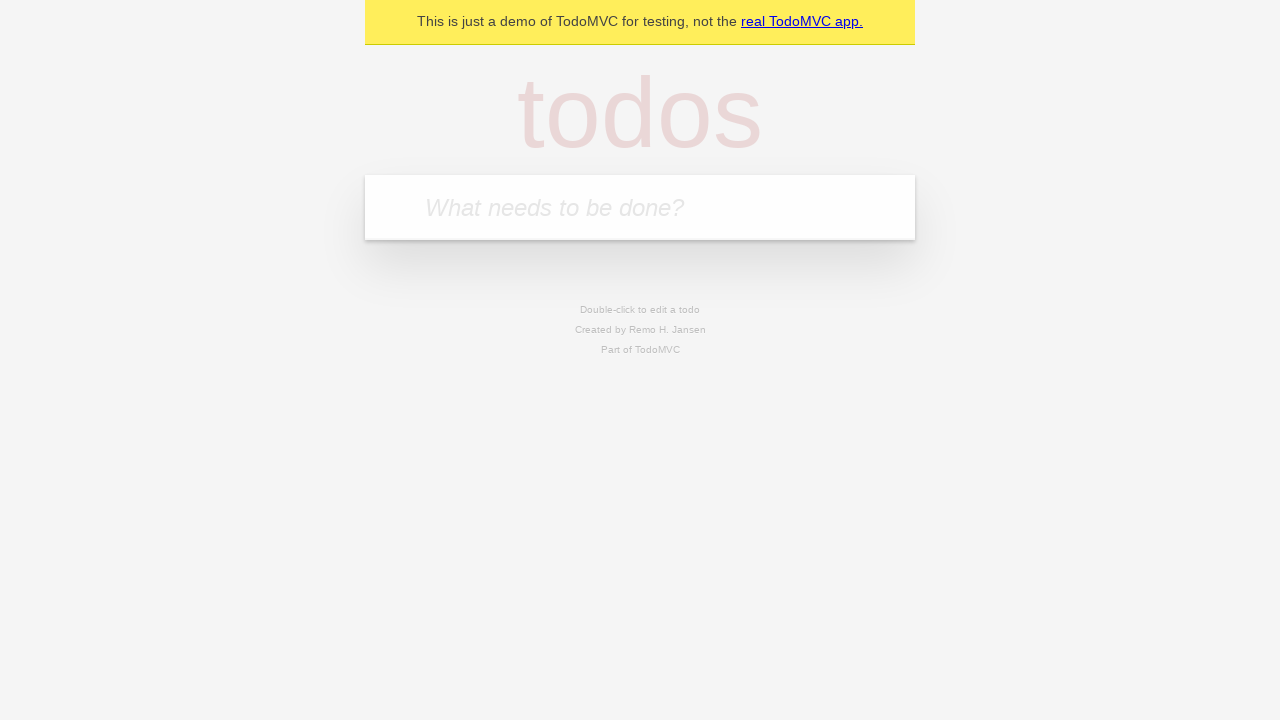

Filled input field with 'buy some cheese' on internal:attr=[placeholder="What needs to be done?"i]
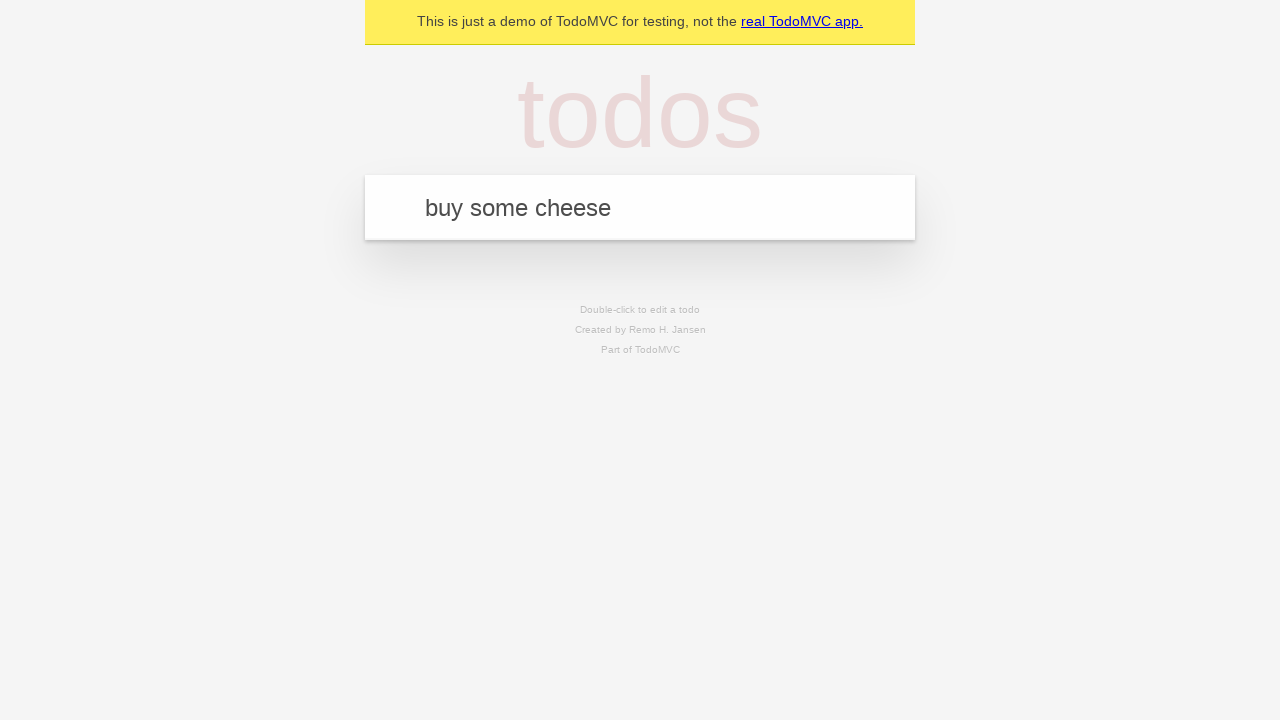

Pressed Enter to create first todo item on internal:attr=[placeholder="What needs to be done?"i]
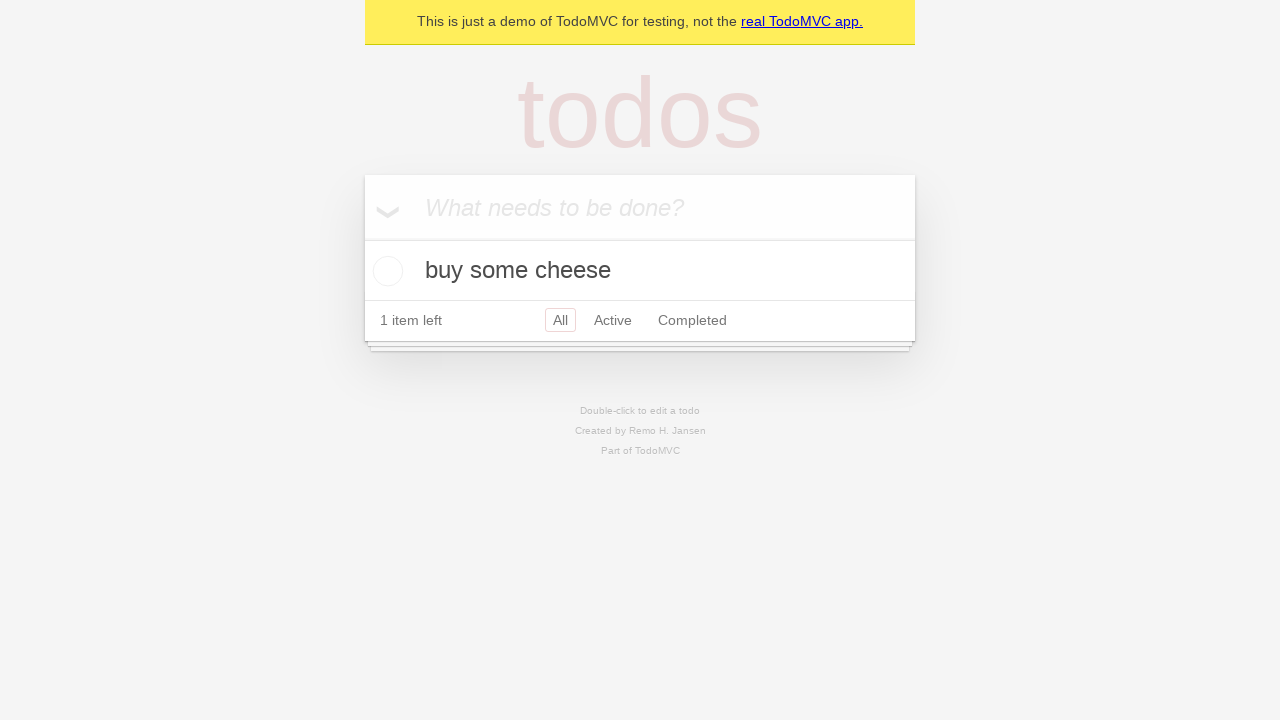

Filled input field with 'feed the cat' on internal:attr=[placeholder="What needs to be done?"i]
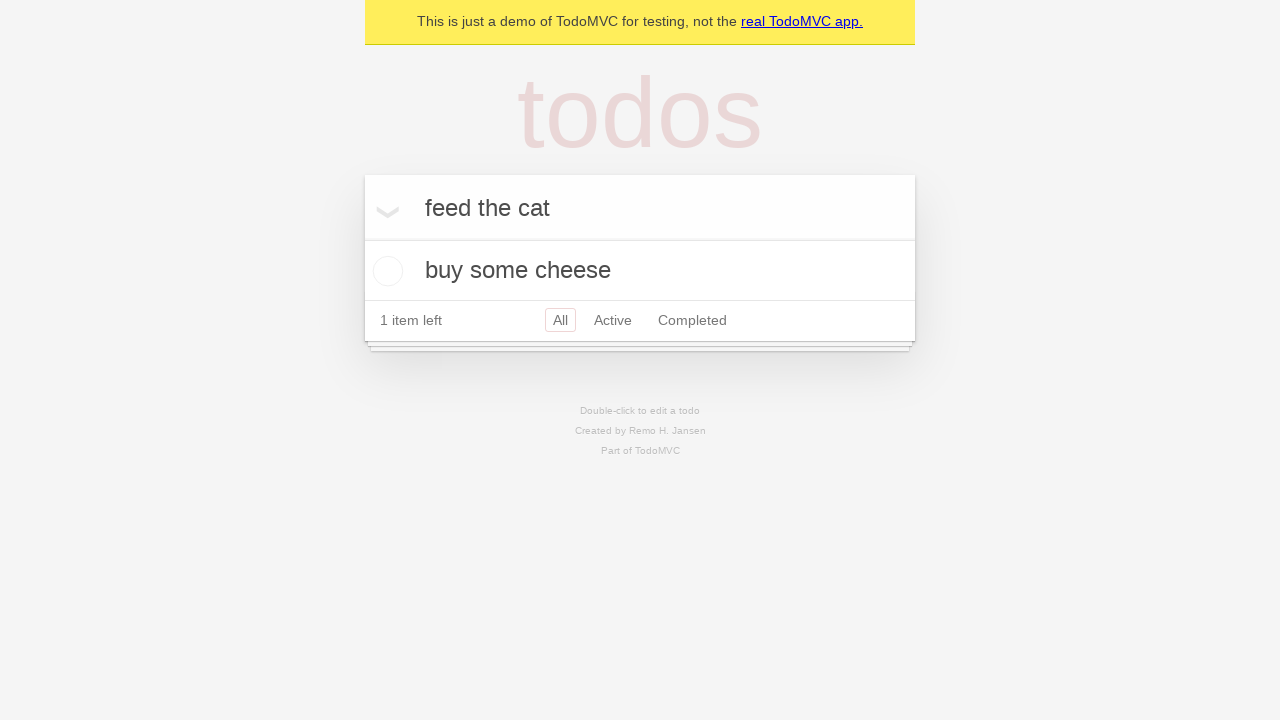

Pressed Enter to create second todo item on internal:attr=[placeholder="What needs to be done?"i]
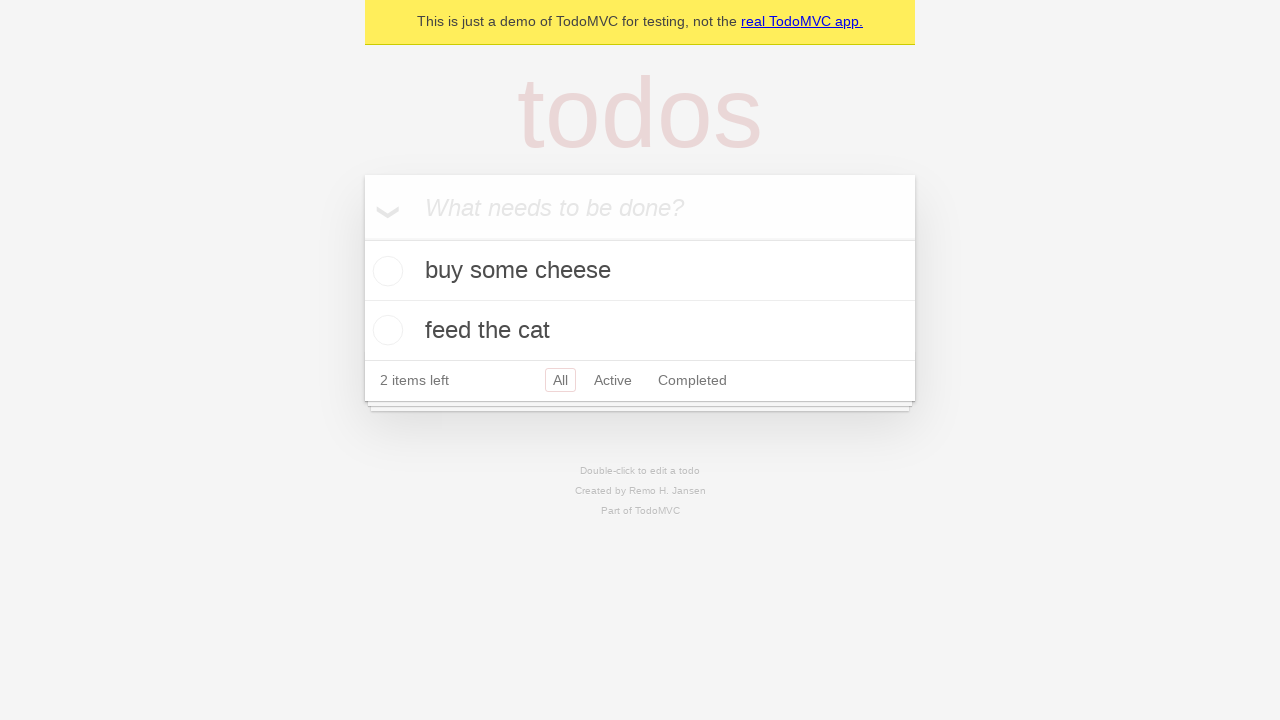

Filled input field with 'book a doctors appointment' on internal:attr=[placeholder="What needs to be done?"i]
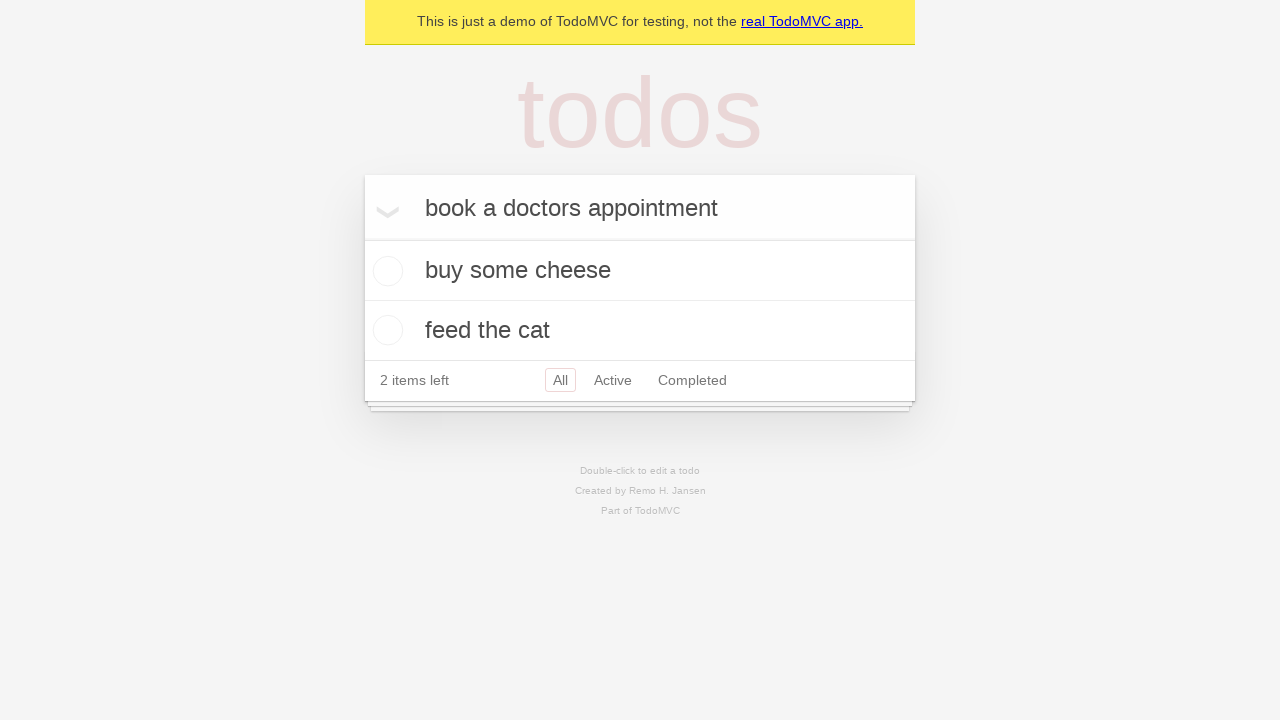

Pressed Enter to create third todo item on internal:attr=[placeholder="What needs to be done?"i]
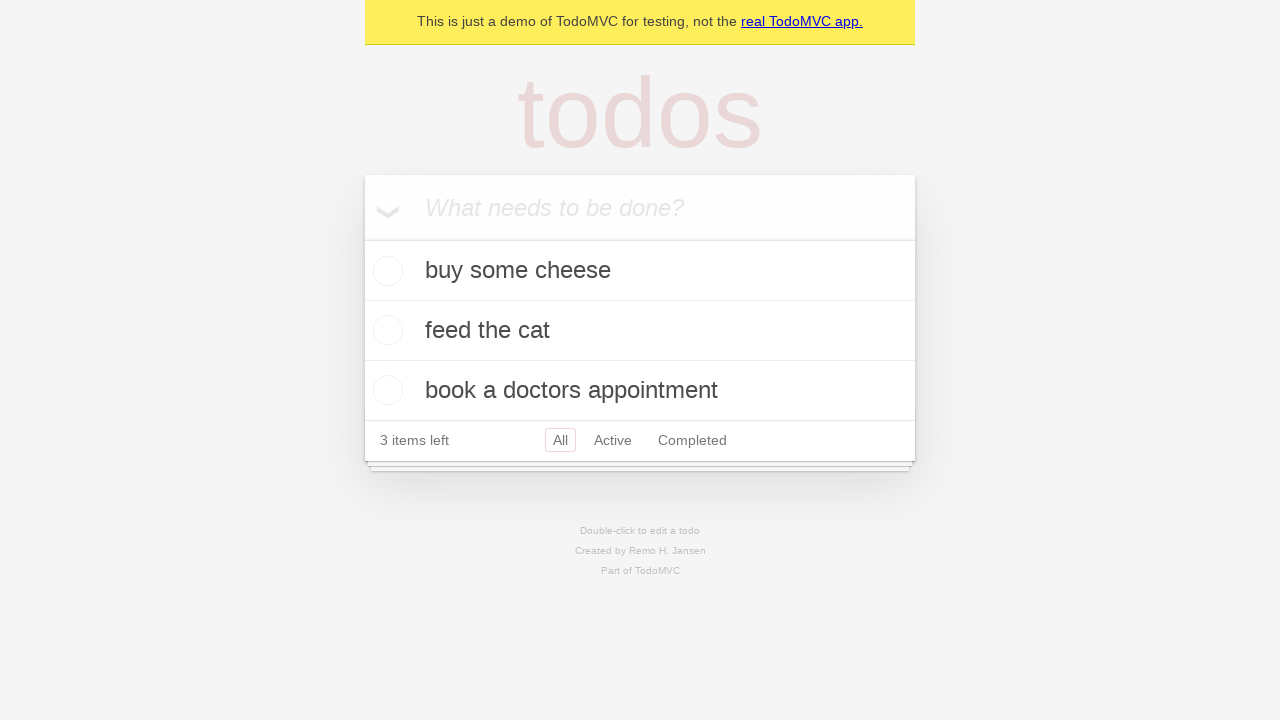

Double-clicked second todo item to enter edit mode at (640, 331) on internal:testid=[data-testid="todo-item"s] >> nth=1
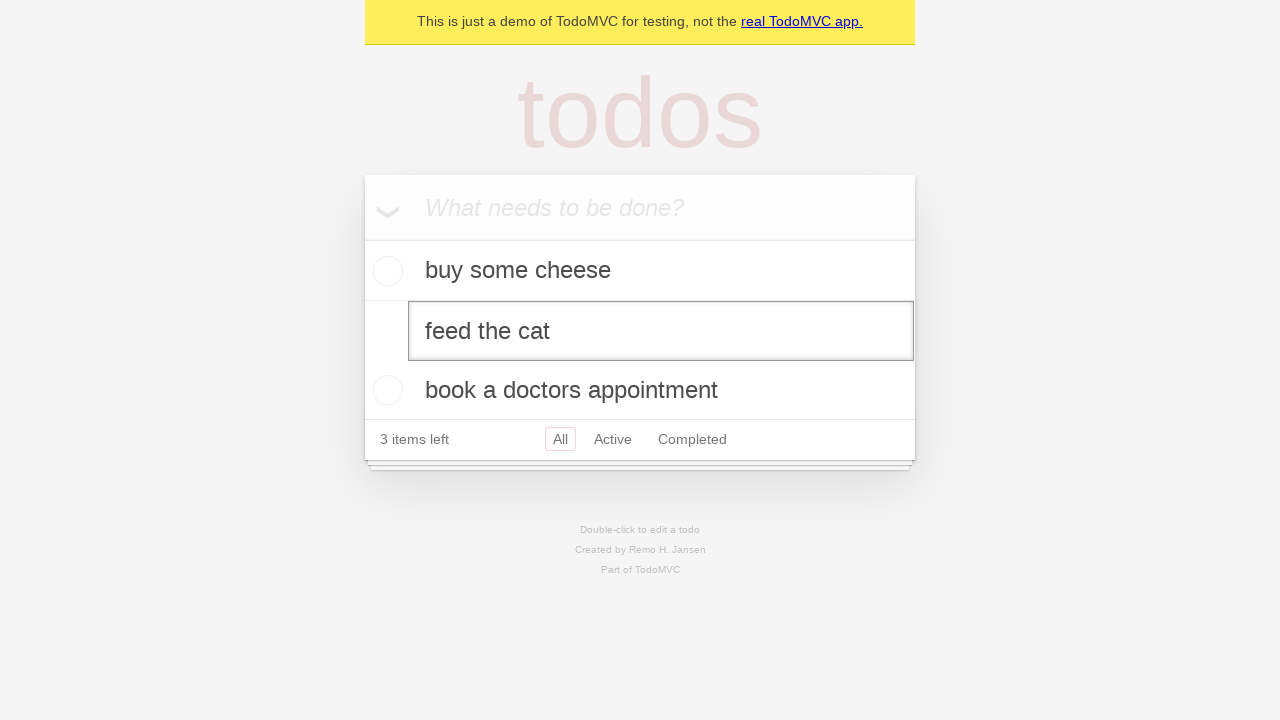

Edited todo text to 'buy some sausages' on internal:testid=[data-testid="todo-item"s] >> nth=1 >> internal:role=textbox[nam
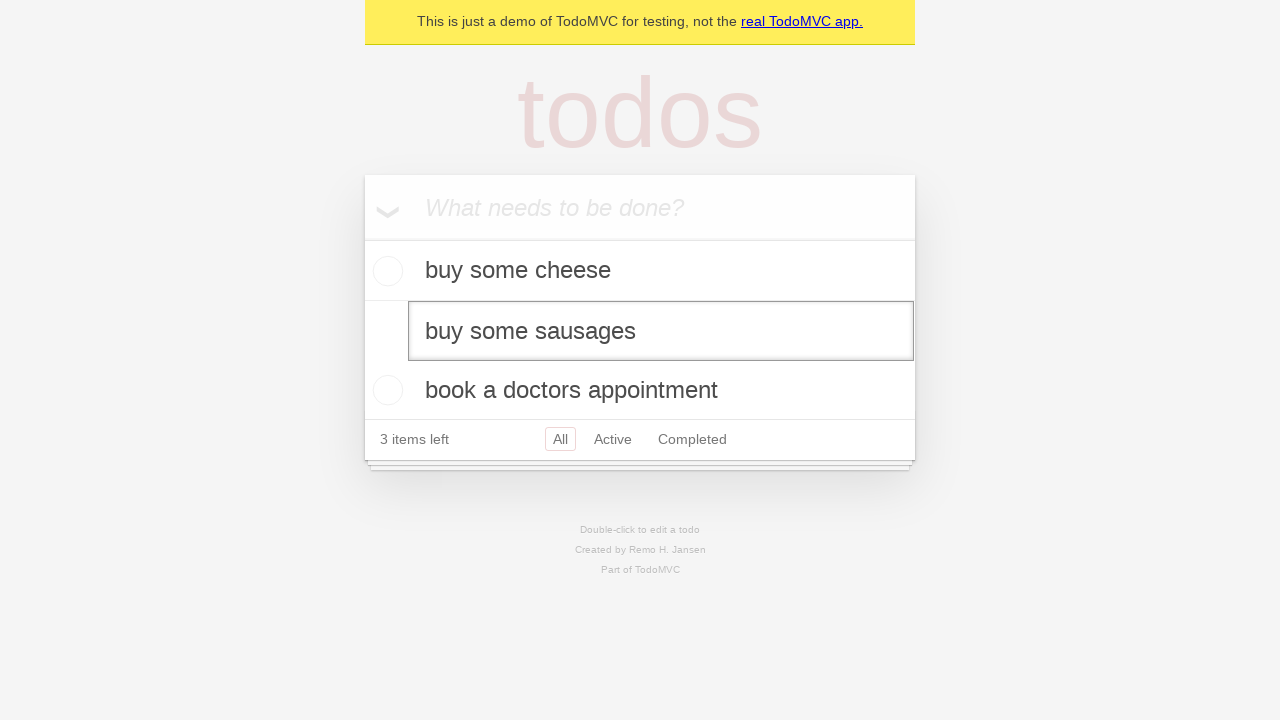

Pressed Enter to save the edited todo item on internal:testid=[data-testid="todo-item"s] >> nth=1 >> internal:role=textbox[nam
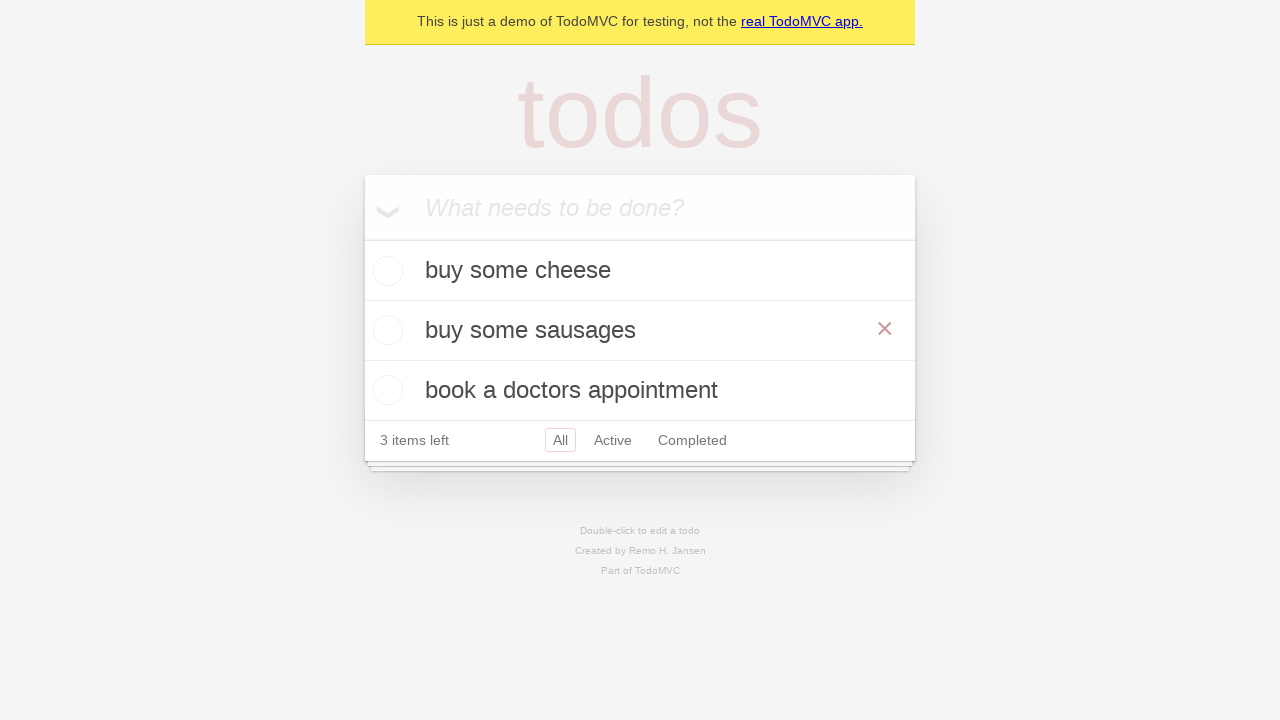

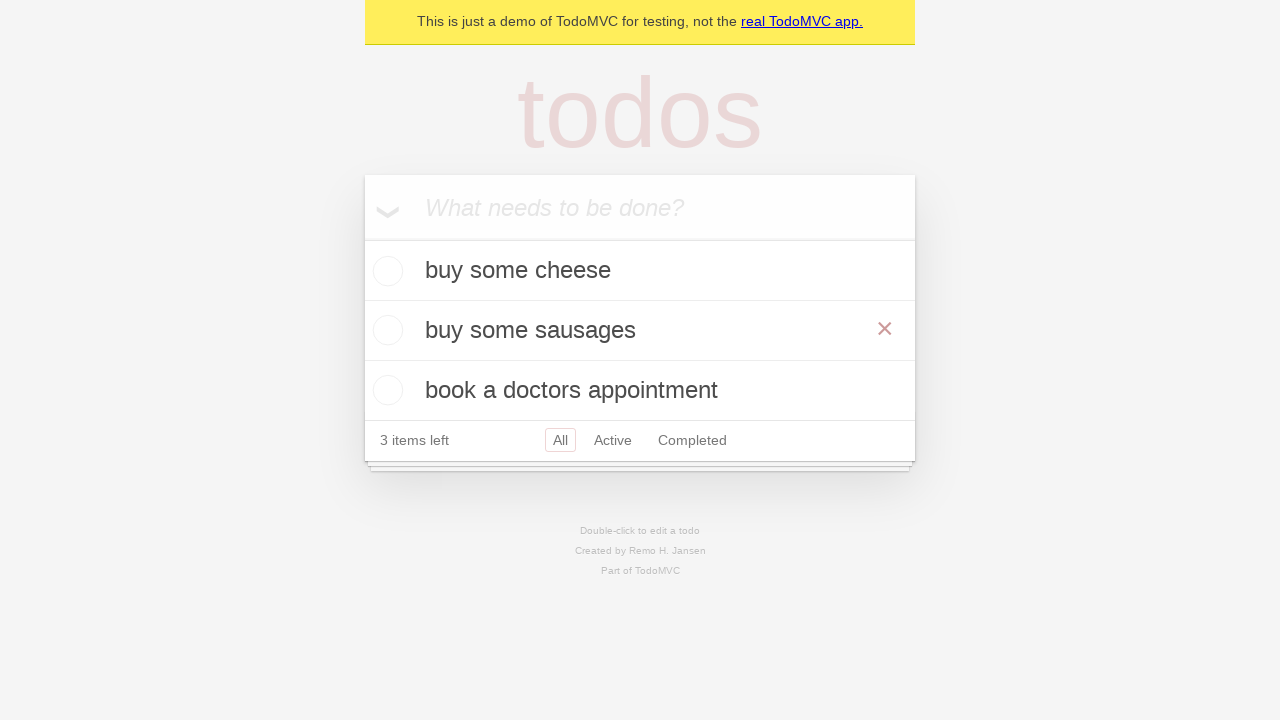